Tests file download functionality by navigating to a download page and clicking on a file link to initiate a download.

Starting URL: https://the-internet.herokuapp.com/download

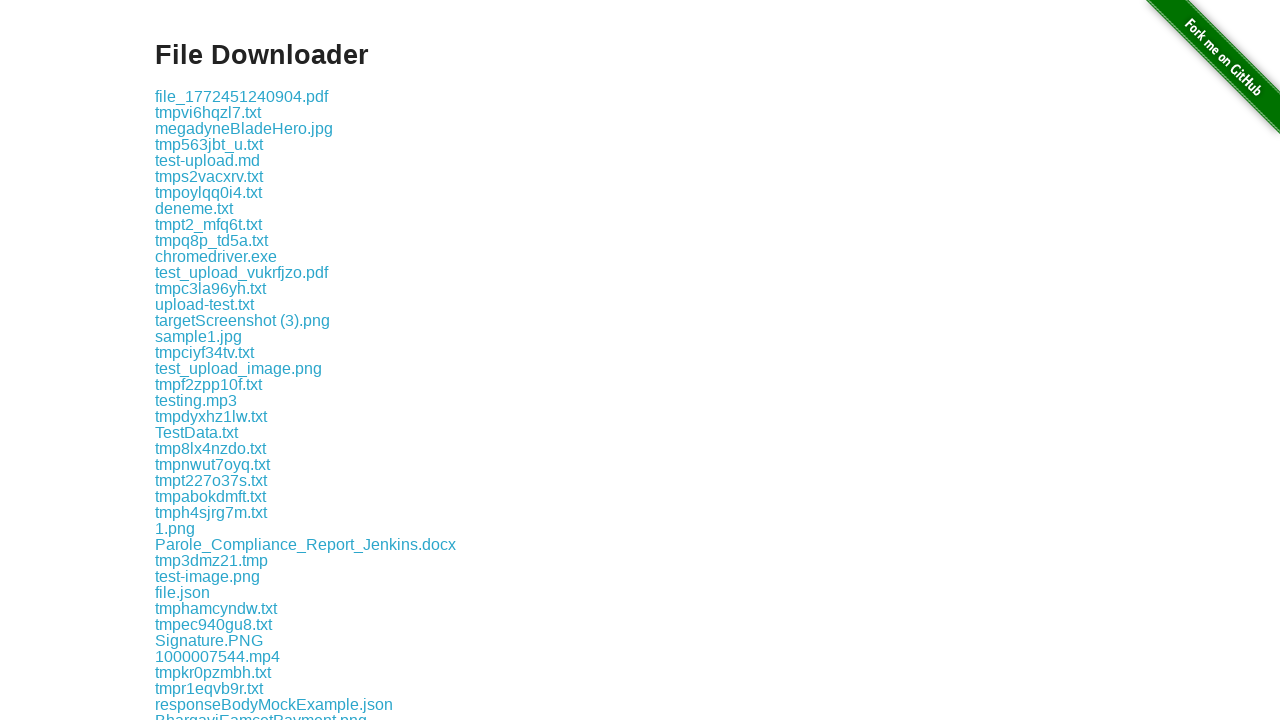

Navigated to the download page
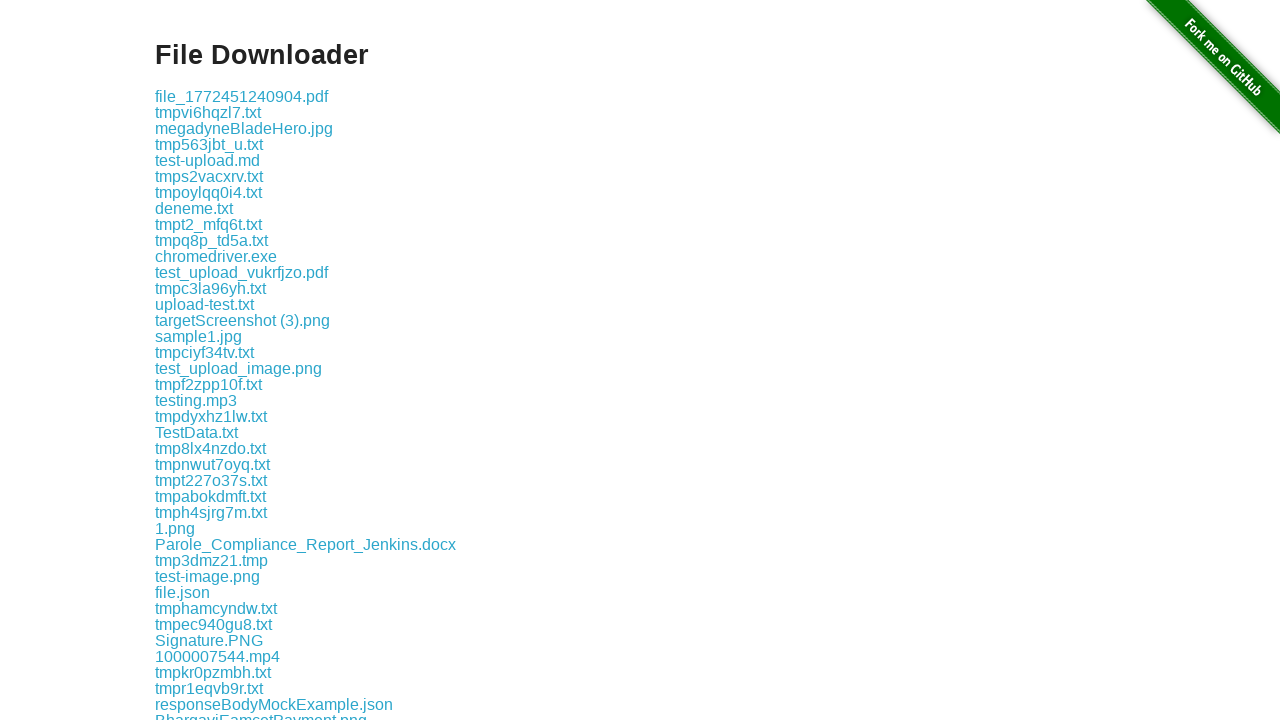

Clicked on the random_data.txt download link at (212, 360) on [href="download/random_data.txt"]
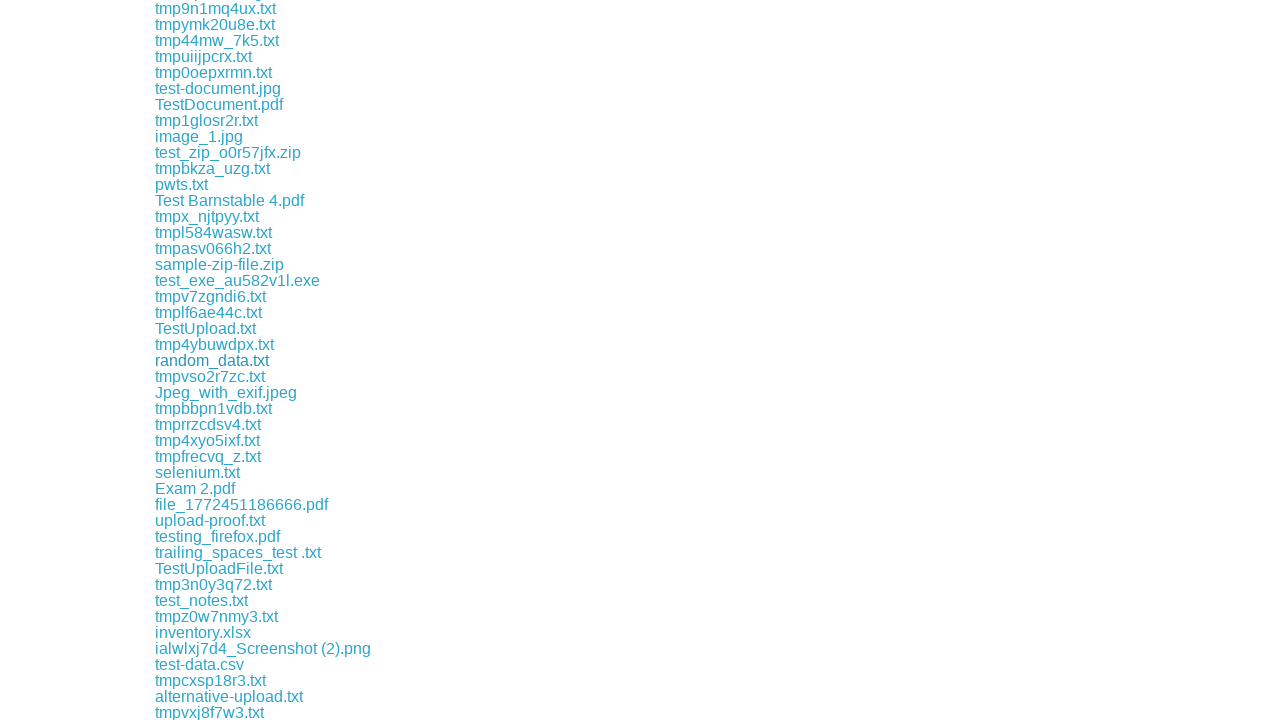

Waited 1 second for download to initiate
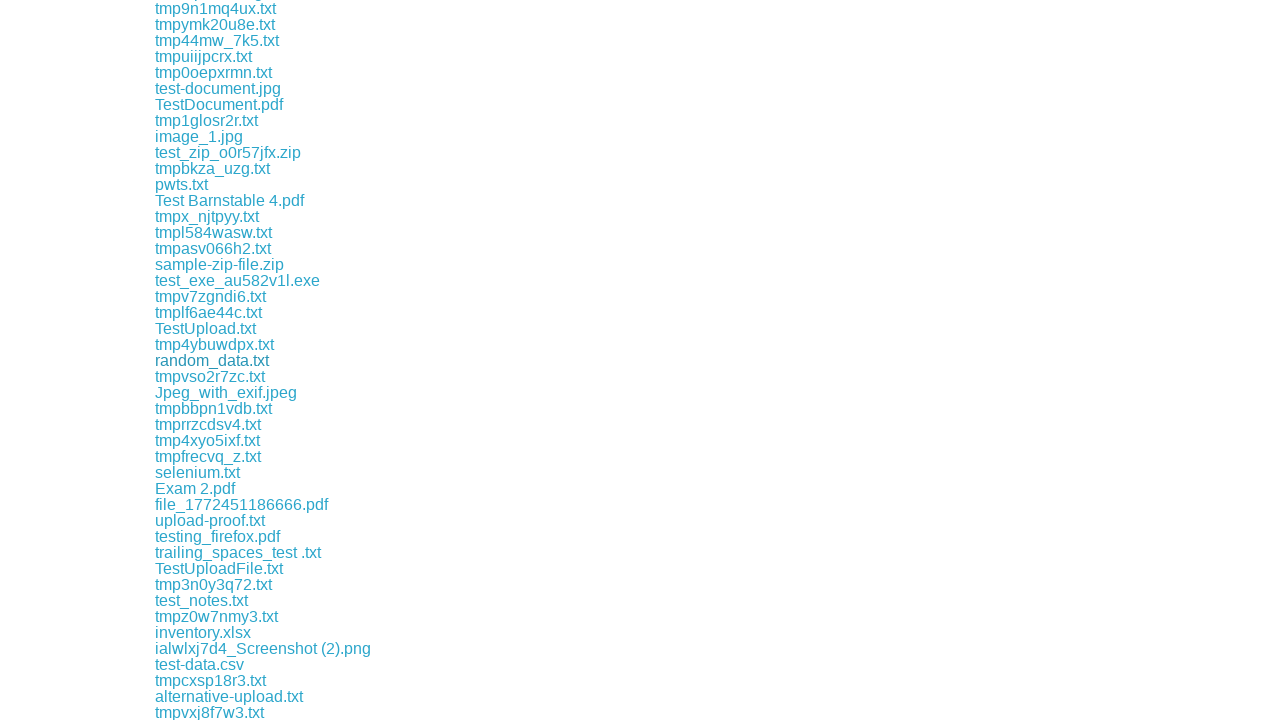

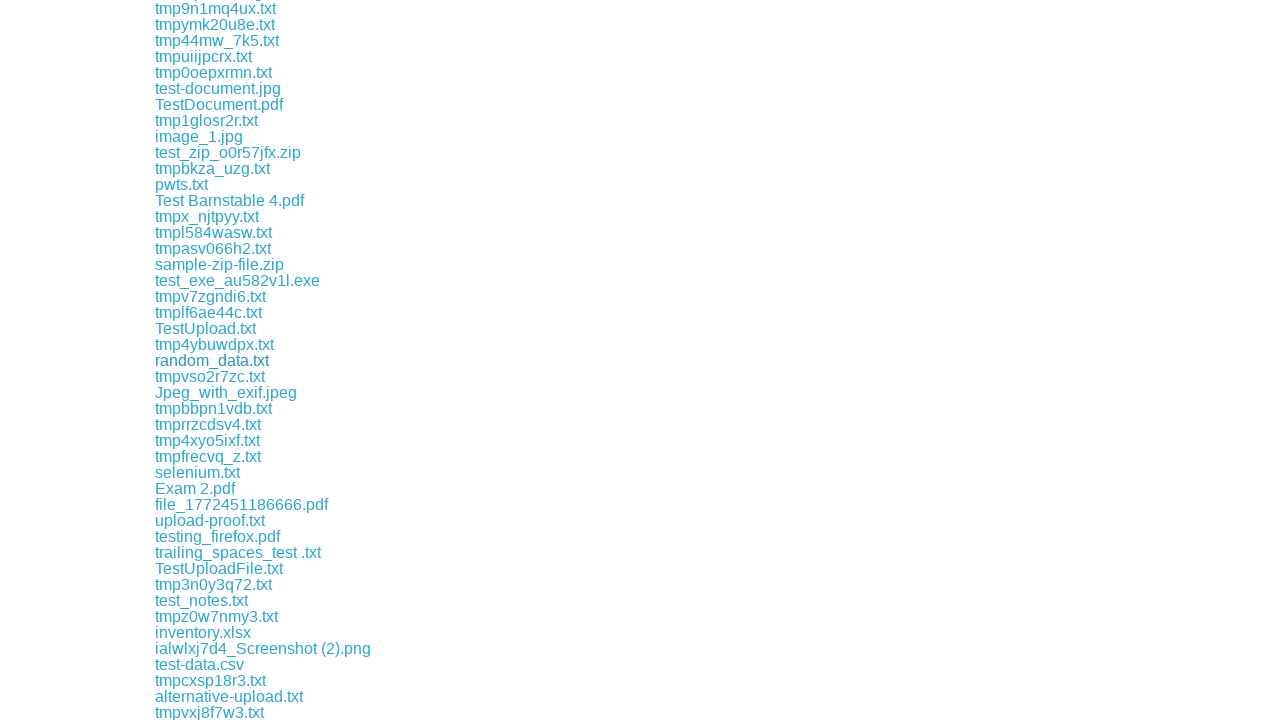